Navigates to the SelectorHub XPath practice page and locates a user account table row element using XPath selector

Starting URL: https://selectorshub.com/xpath-practice-page/

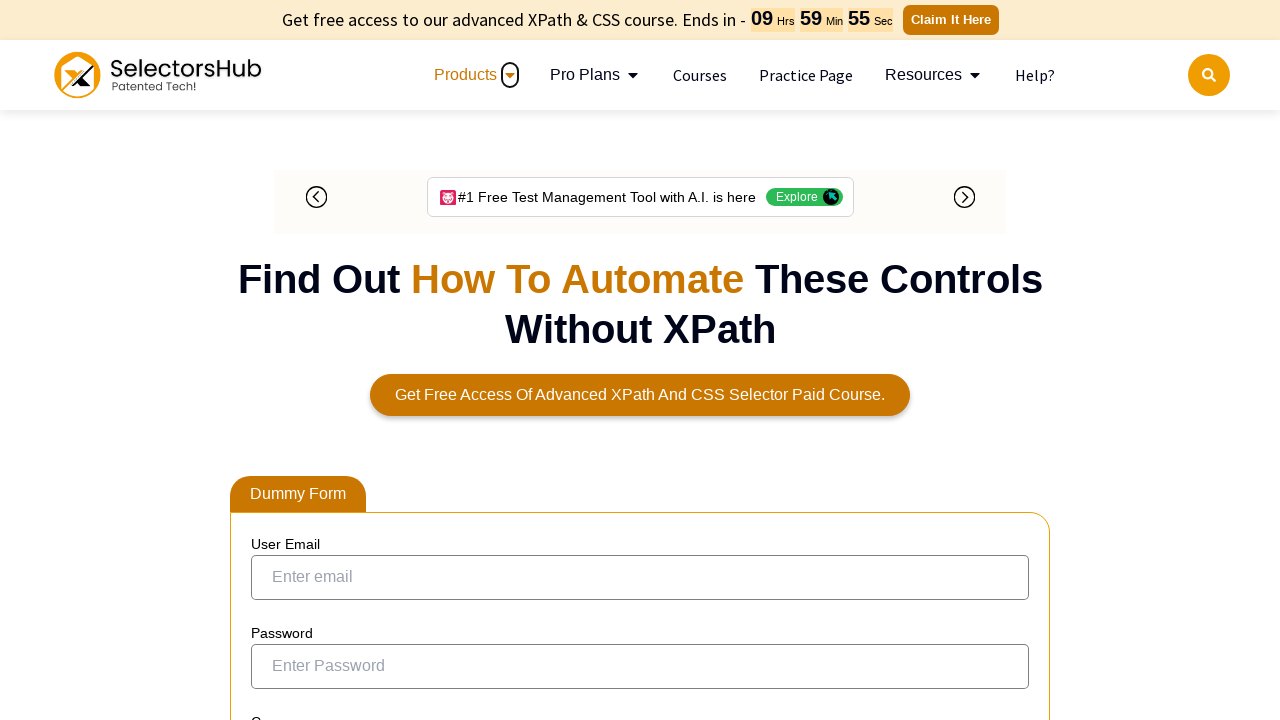

Waited for second user account table row to load using XPath selector
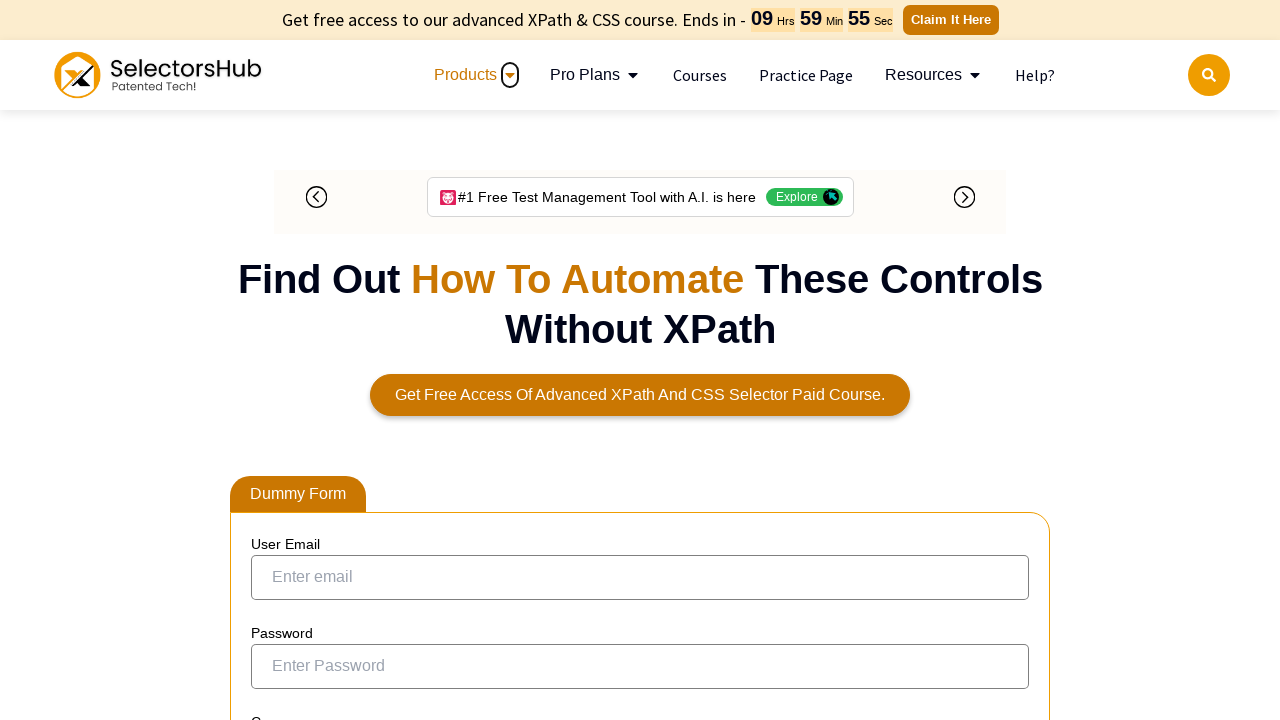

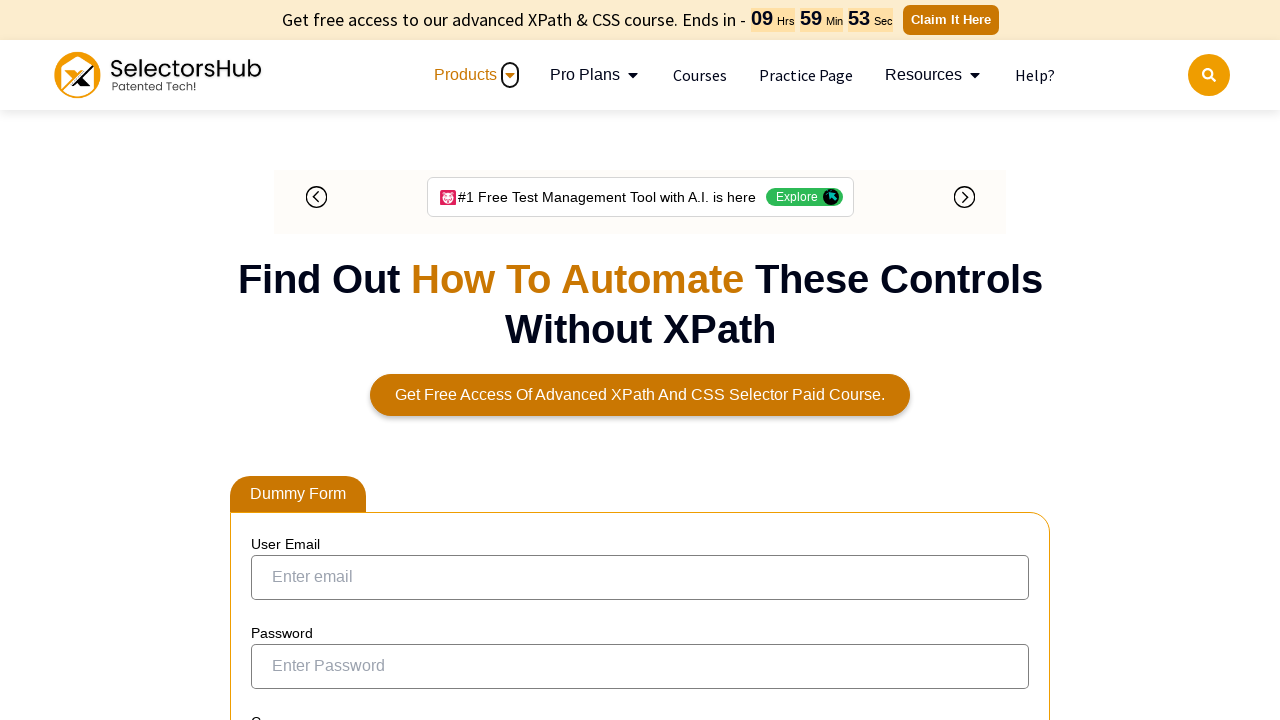